Tests multiple window handling by clicking to open a new window, switching to the child window to read text, then switching back to the parent window to read its text

Starting URL: https://the-internet.herokuapp.com/

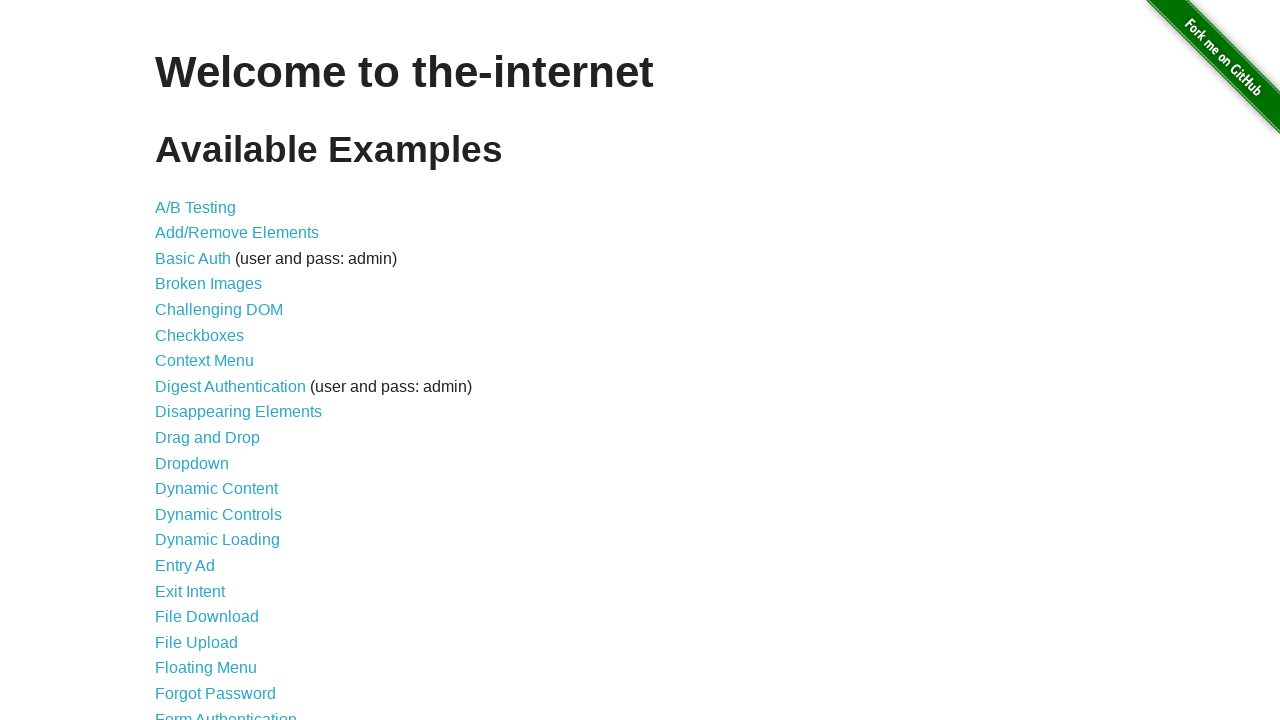

Clicked 'Multiple Windows' link at (218, 369) on xpath=//a[text()='Multiple Windows']
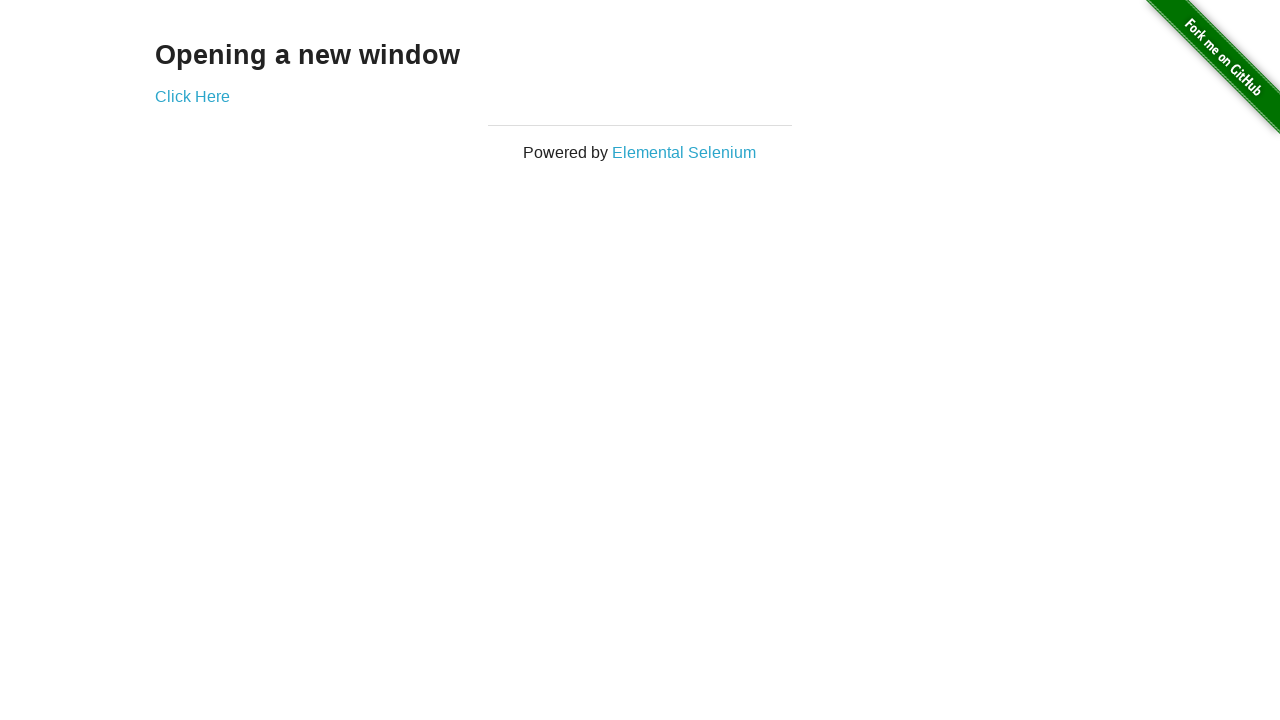

Clicked link to open new window at (192, 96) on xpath=//a[@href='/windows/new']
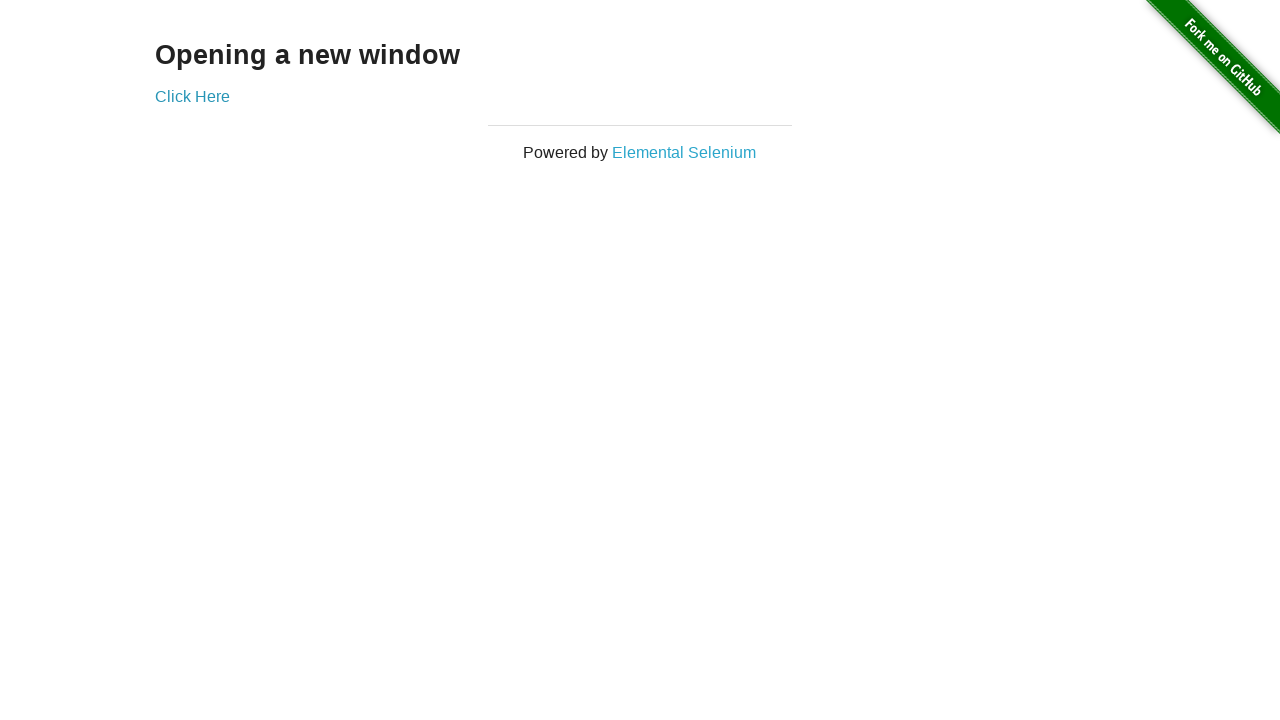

Child window opened and reference obtained
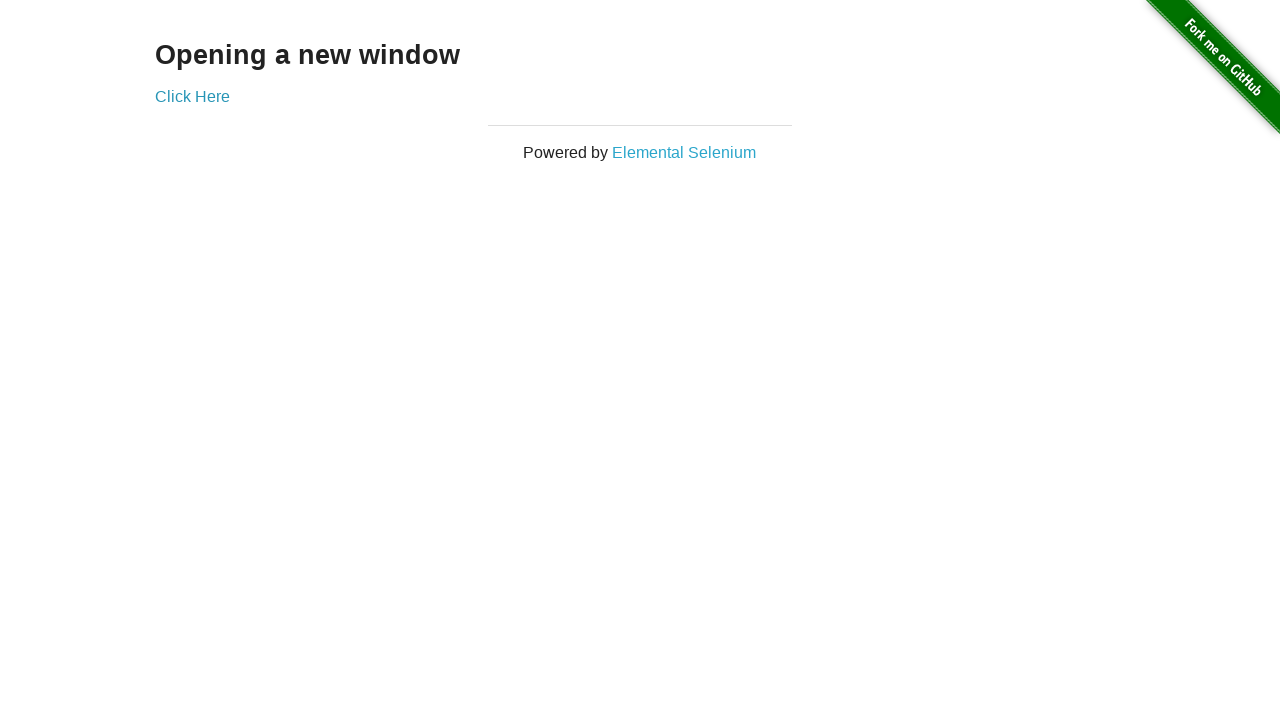

Child window loaded and element appeared
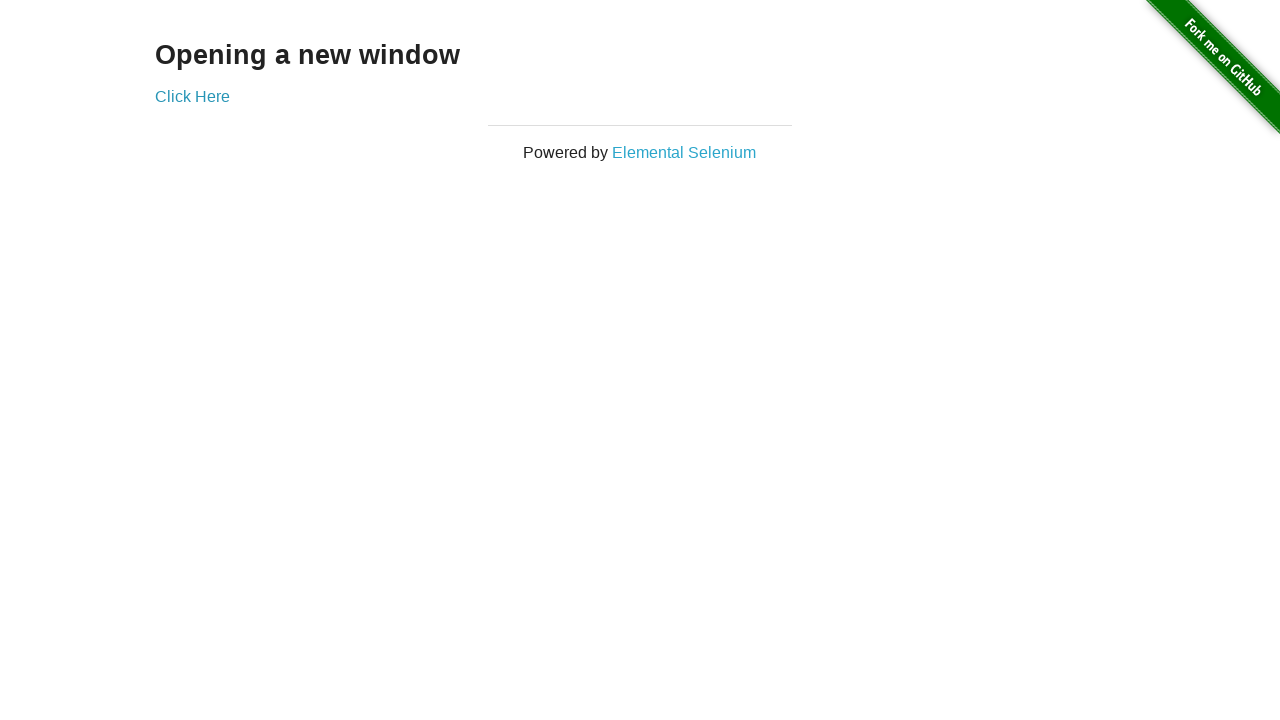

Read text from child window: 'New Window'
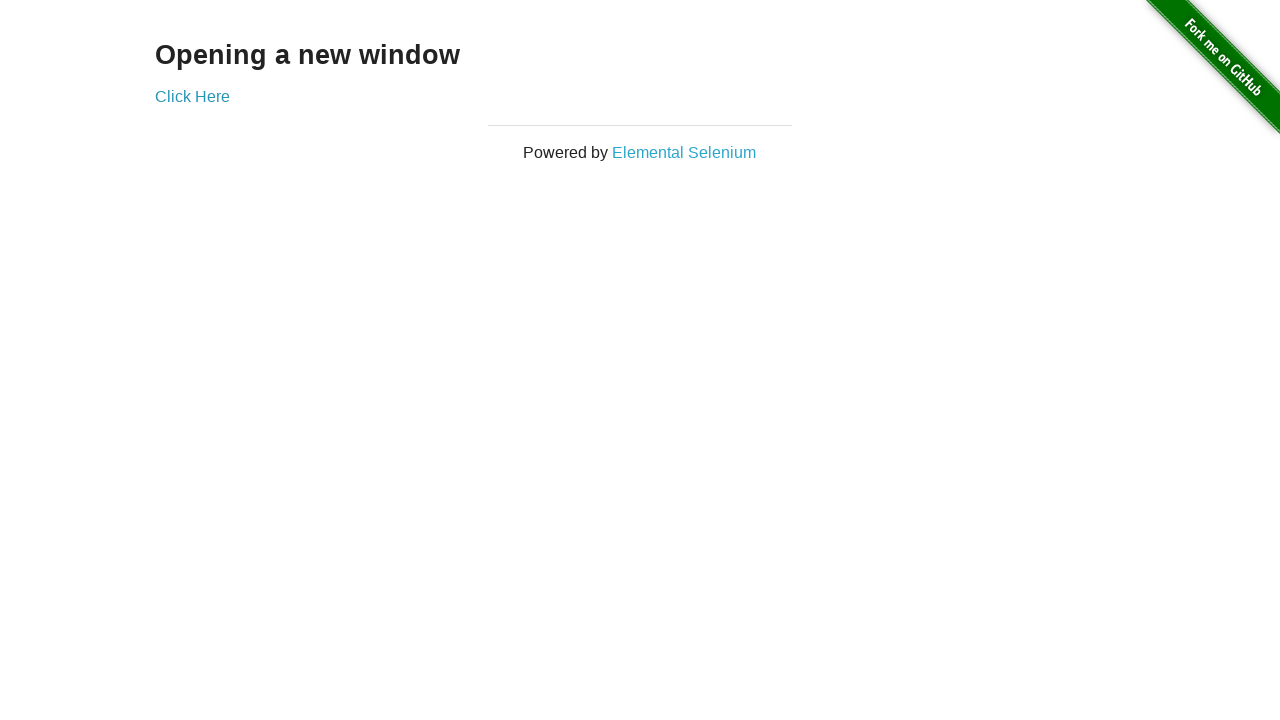

Switched focus back to parent window
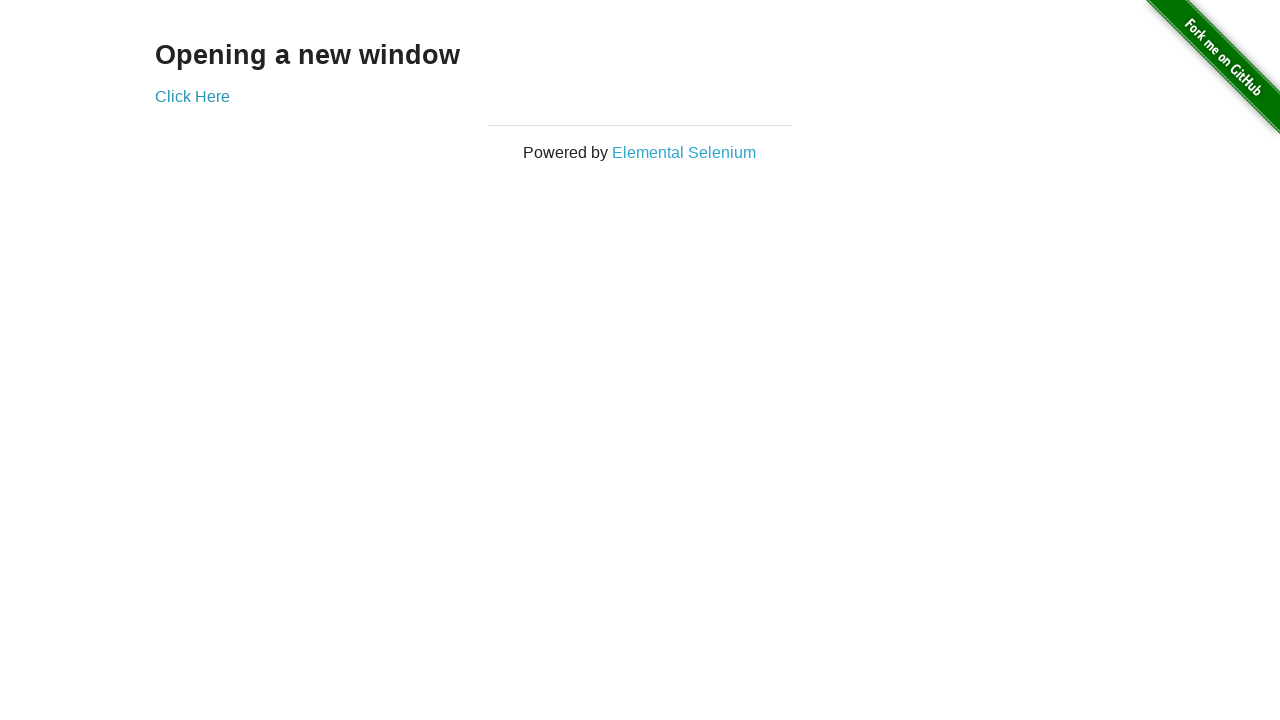

Read text from parent window: 'Opening a new window'
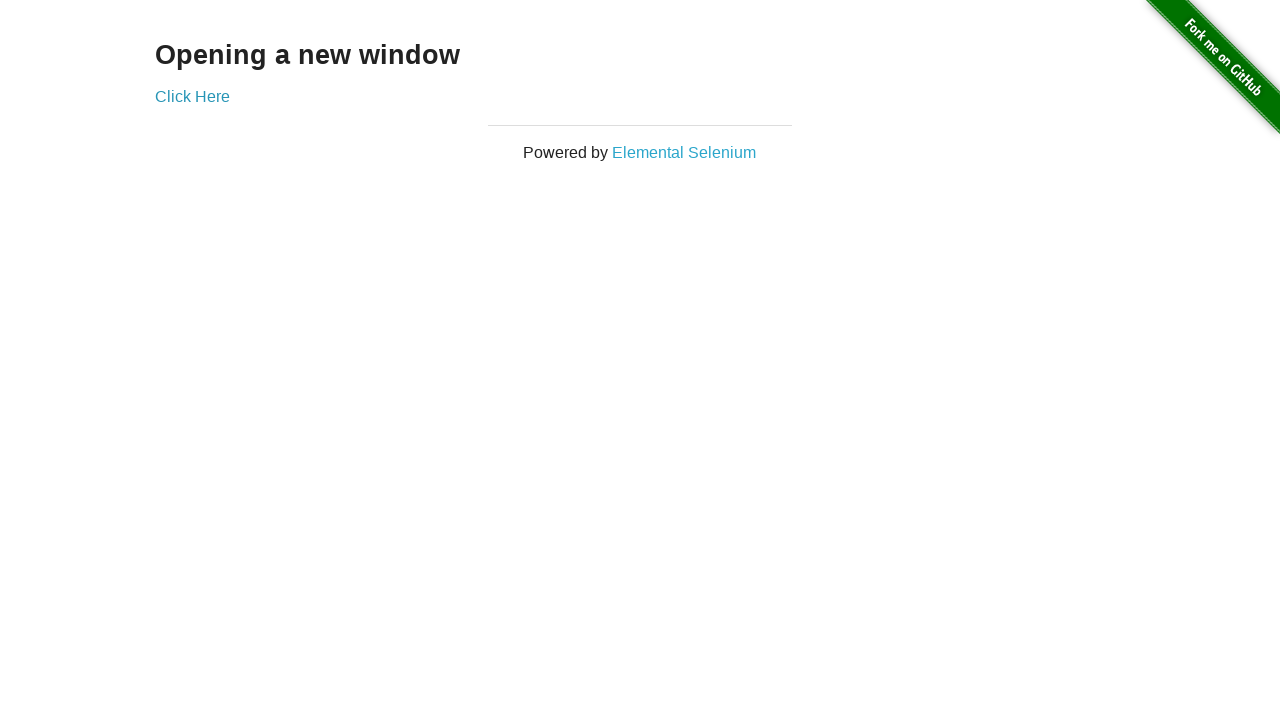

Closed child window
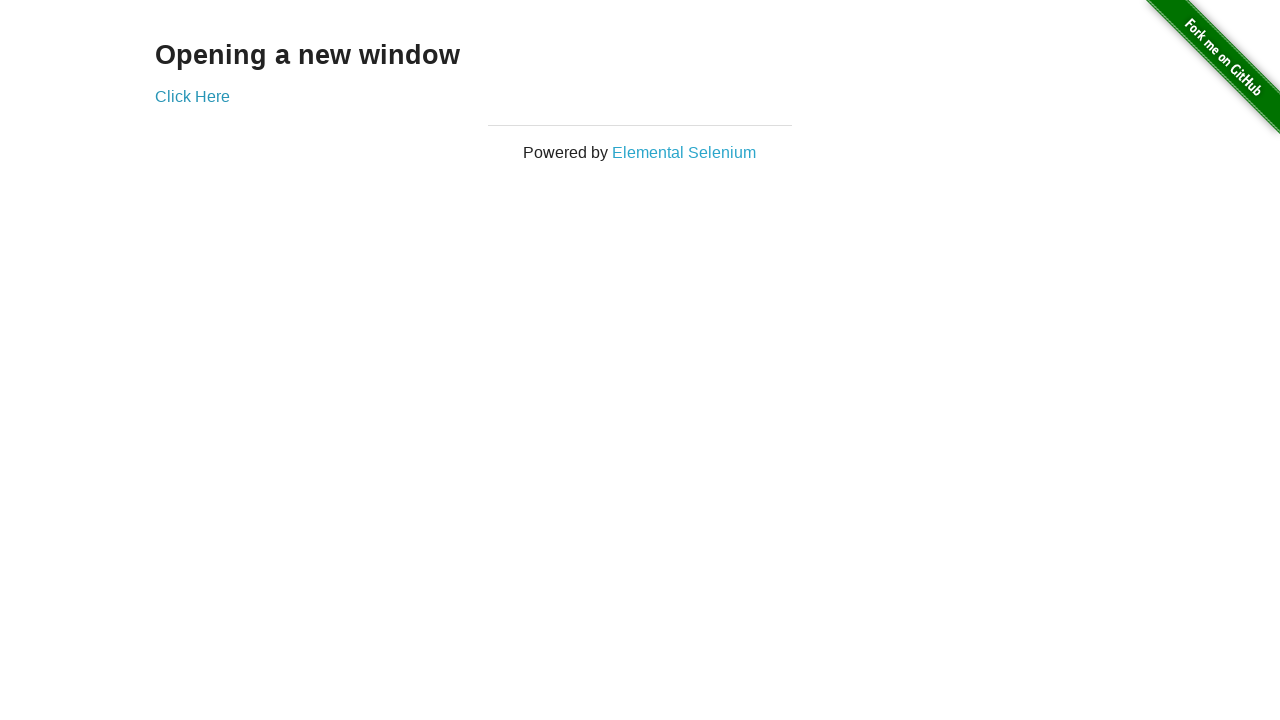

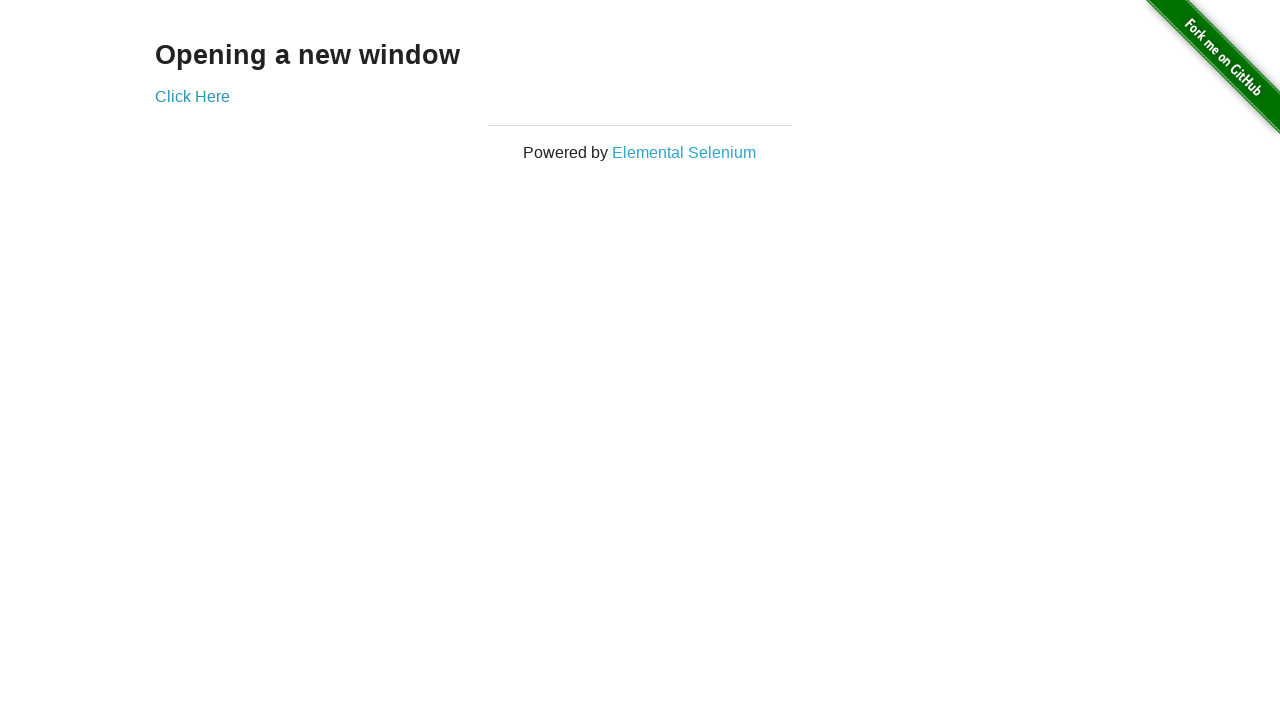